Tests registration form validation when password has less than 6 characters

Starting URL: https://alada.vn/tai-khoan/dang-ky.html

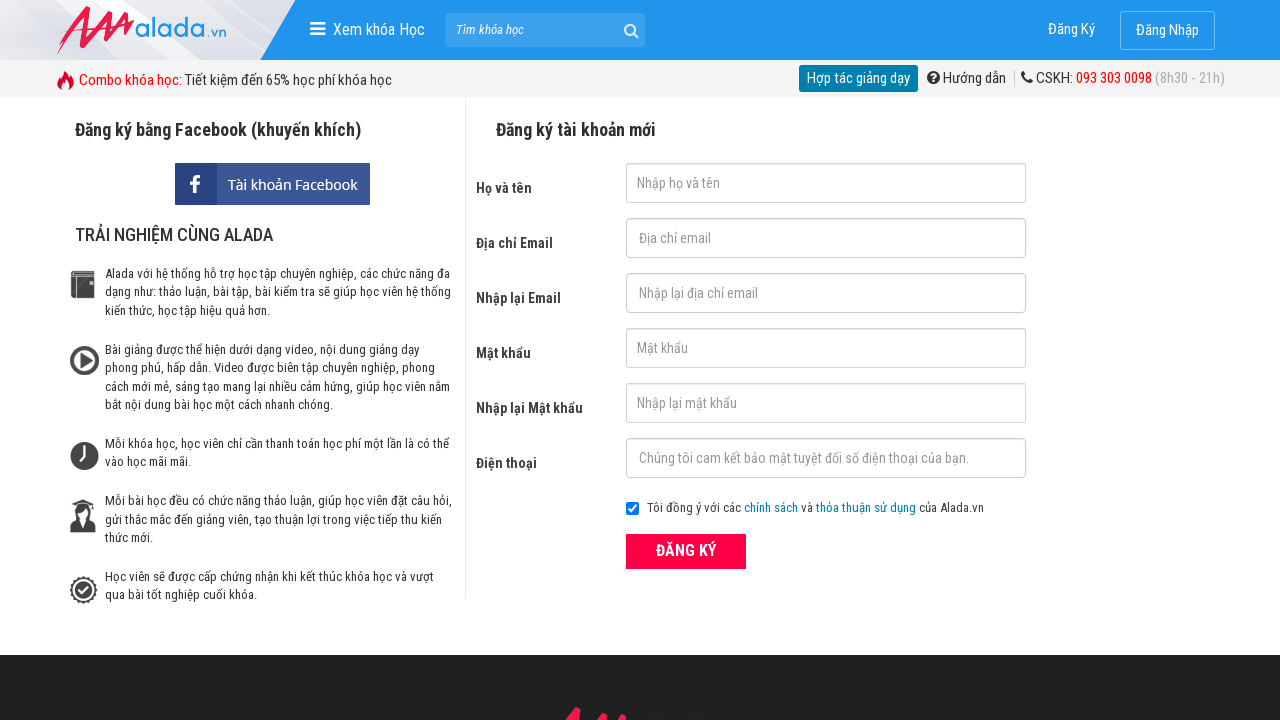

Filled first name field with 'Binh Nguyen' on #txtFirstname
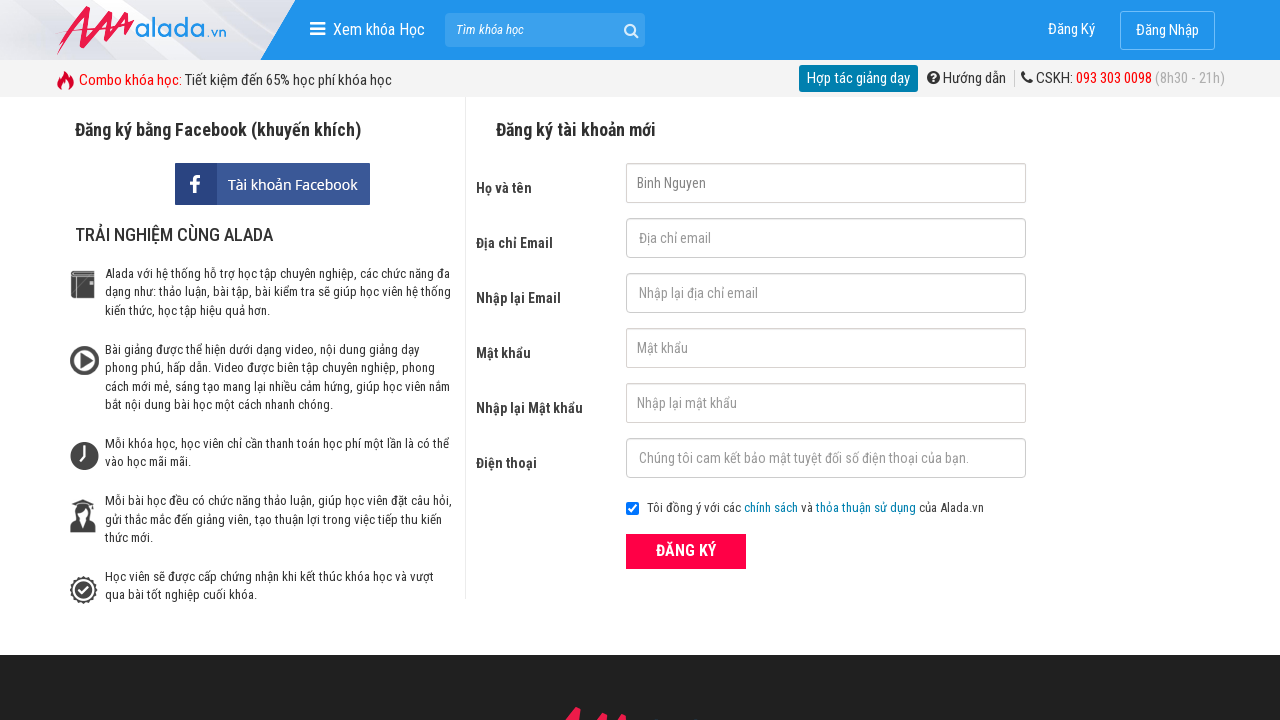

Filled email field with 'Binh@gmail.com' on #txtEmail
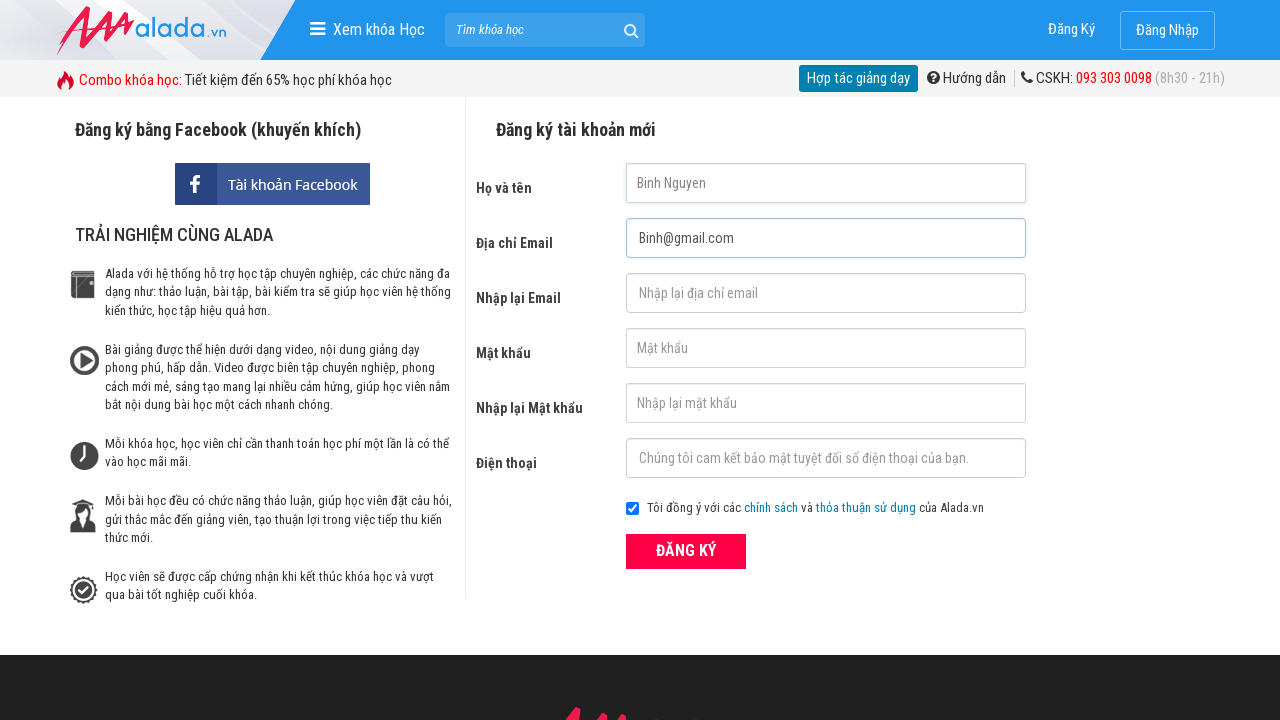

Filled confirm email field with 'Binh@gmail.com' on #txtCEmail
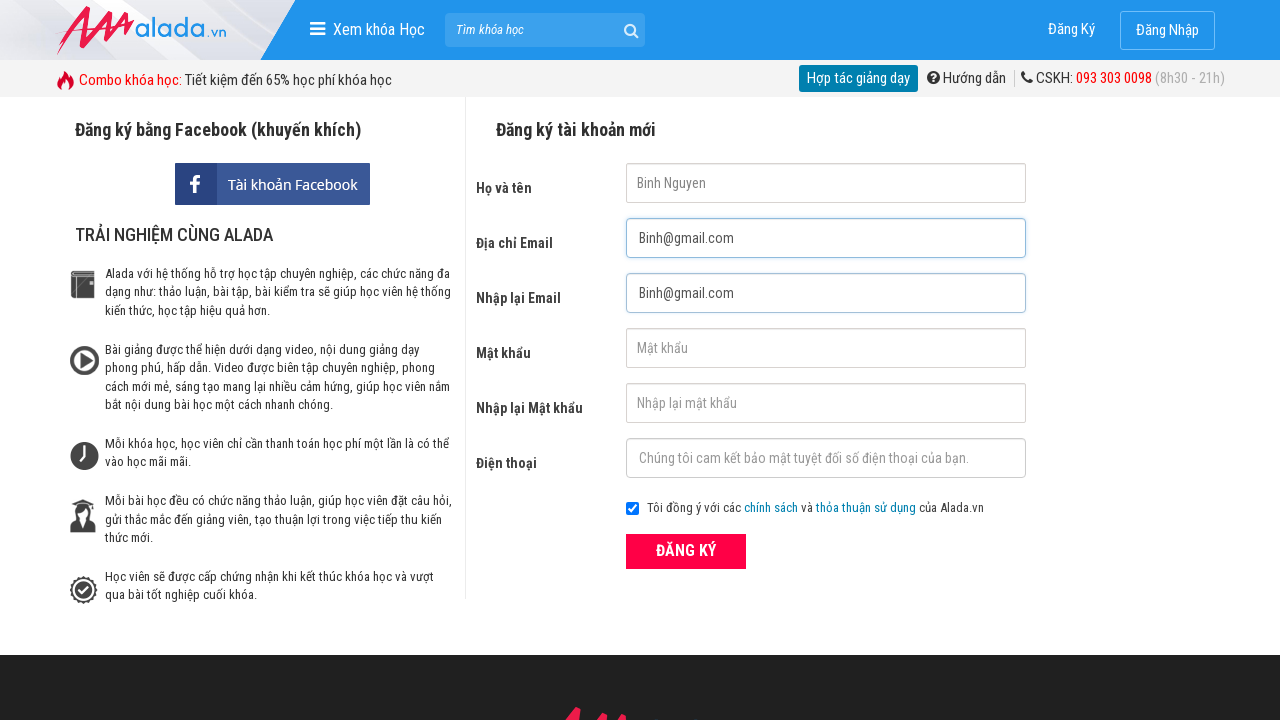

Filled password field with 'Binh1' (5 characters - less than required 6) on input#txtPassword
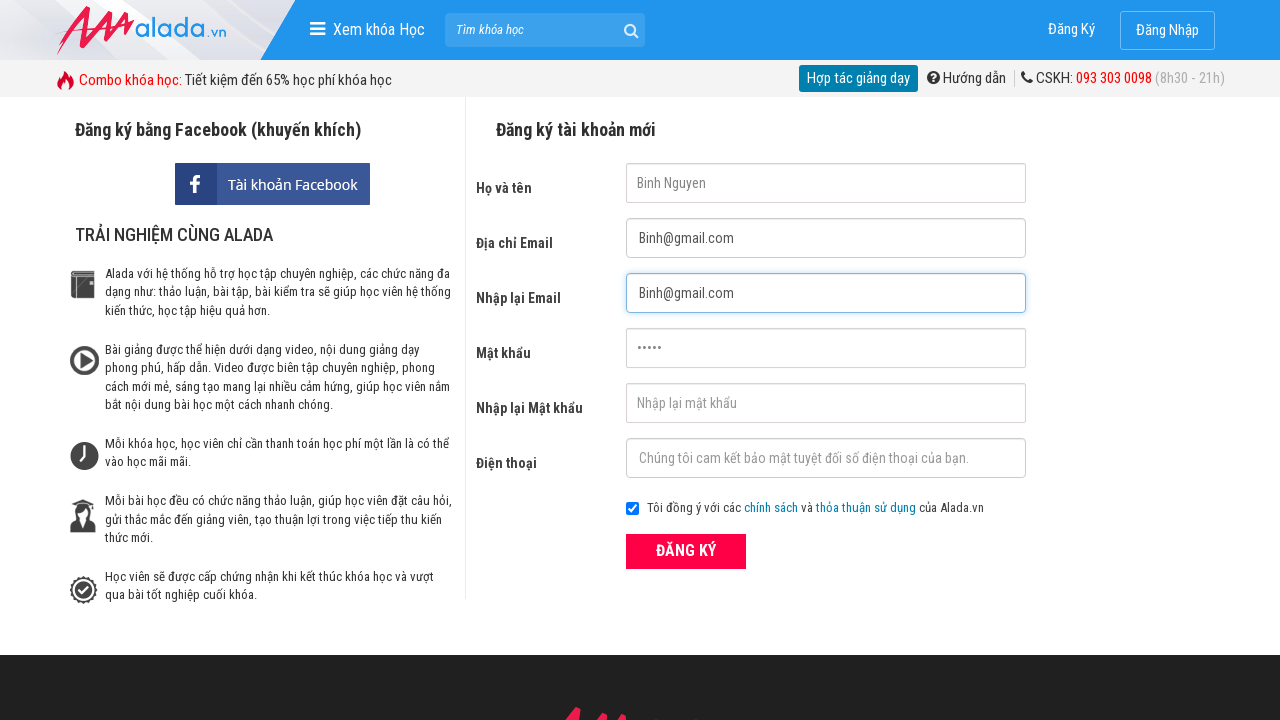

Filled confirm password field with 'Binh1' (5 characters - less than required 6) on input#txtCPassword
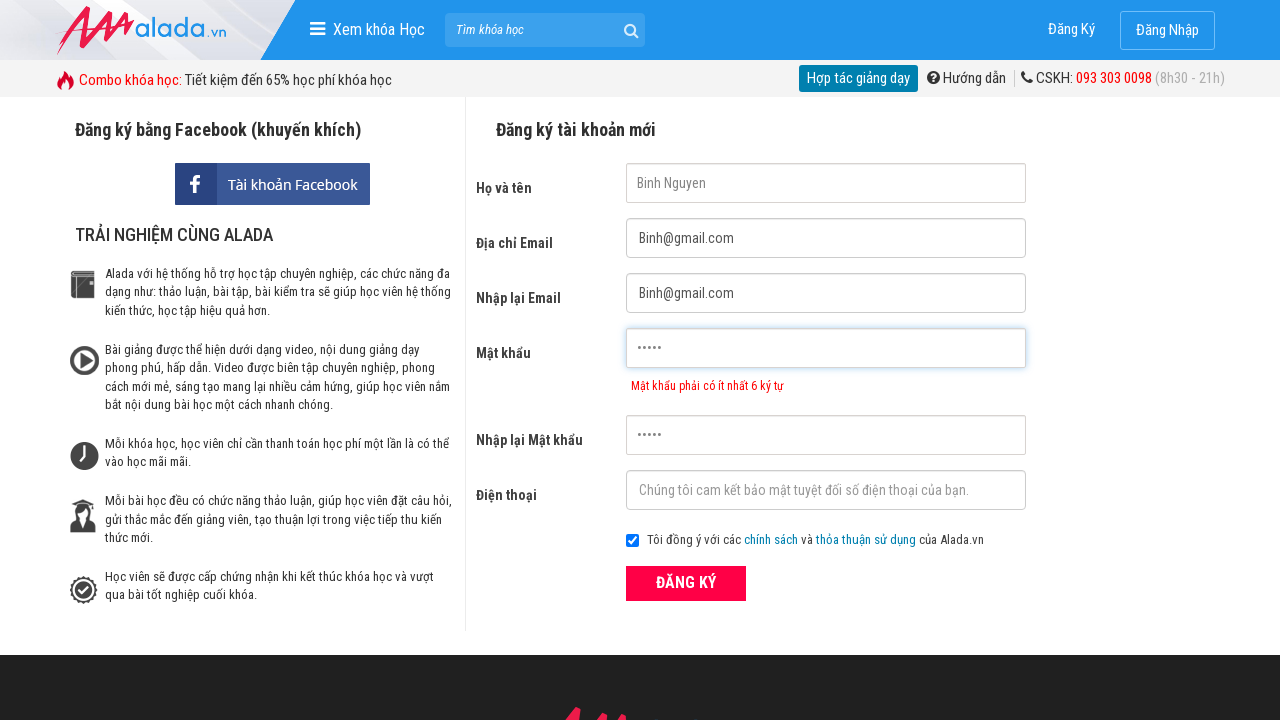

Filled phone number field with '0902623207' on #txtPhone
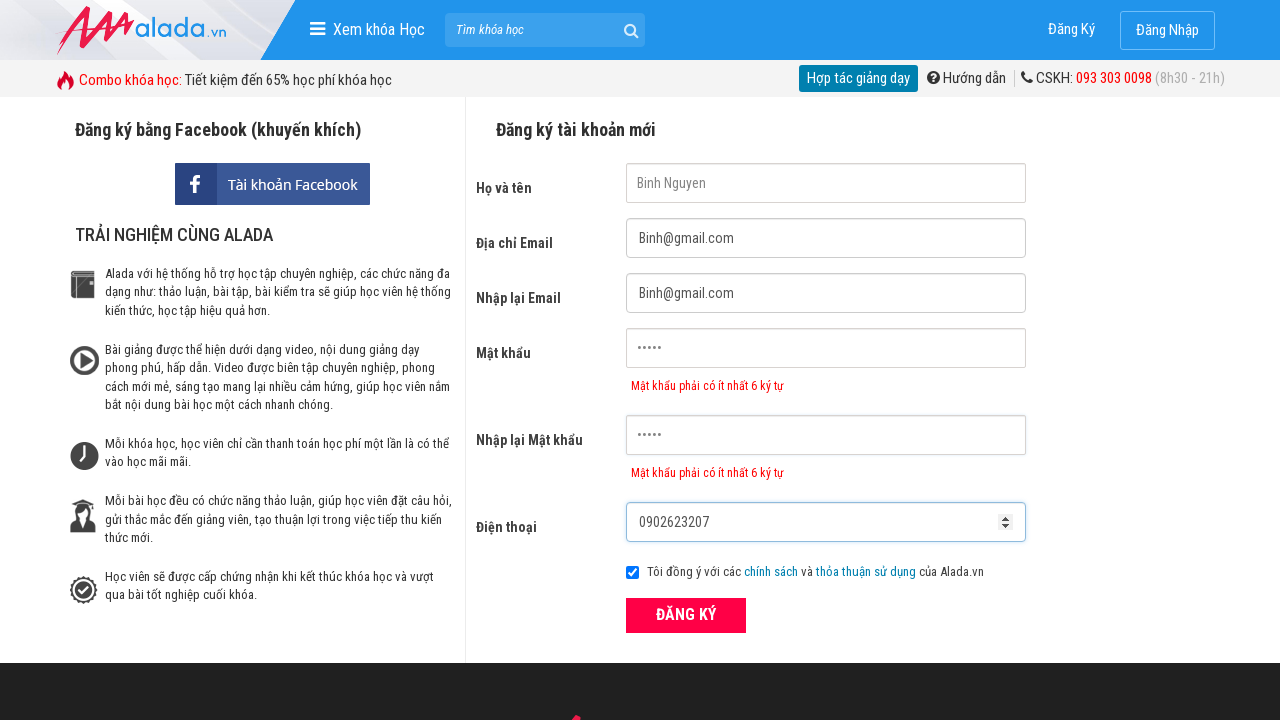

Clicked submit button to submit registration form at (686, 615) on button[type='submit']
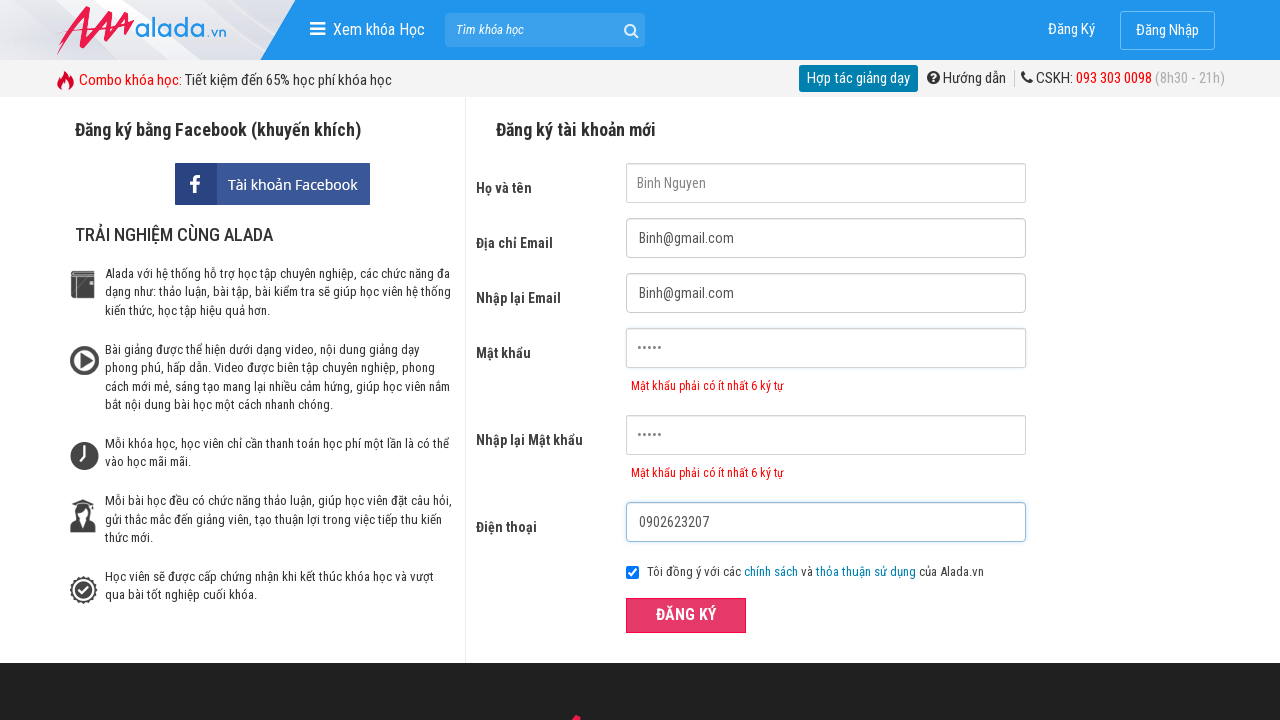

Password error message appeared validating minimum length requirement
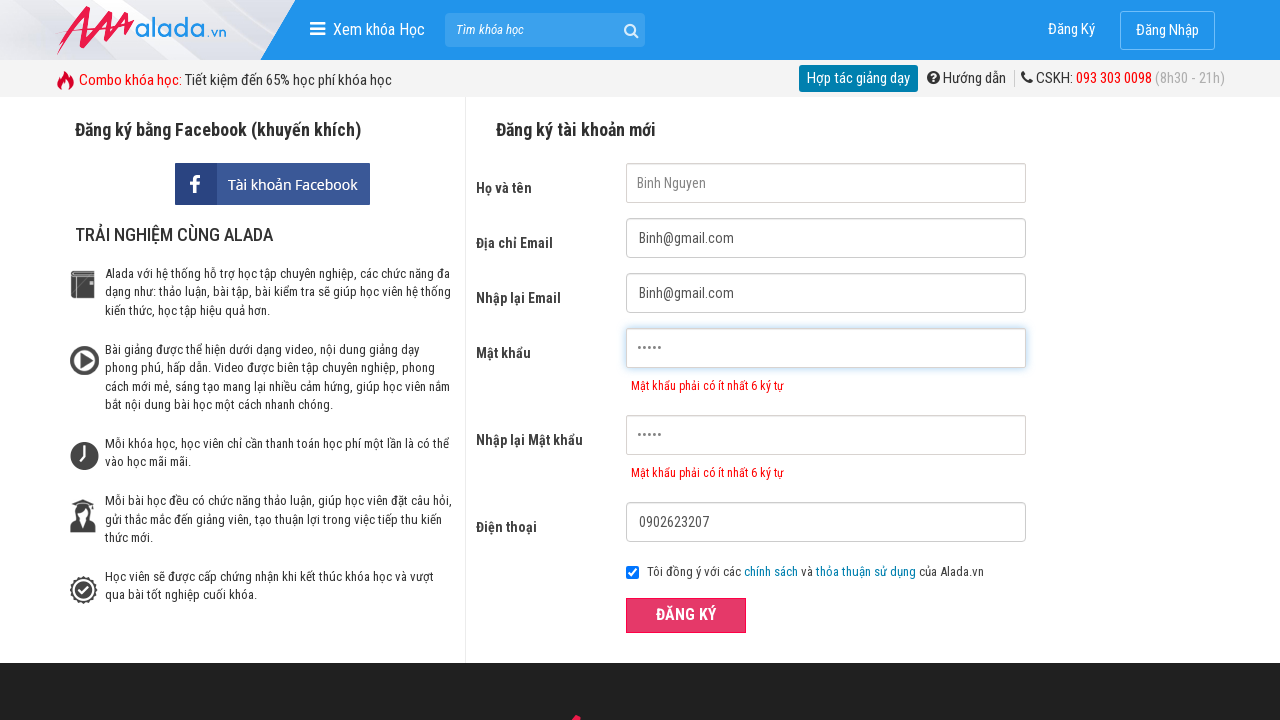

Confirm password error message appeared validating minimum length requirement
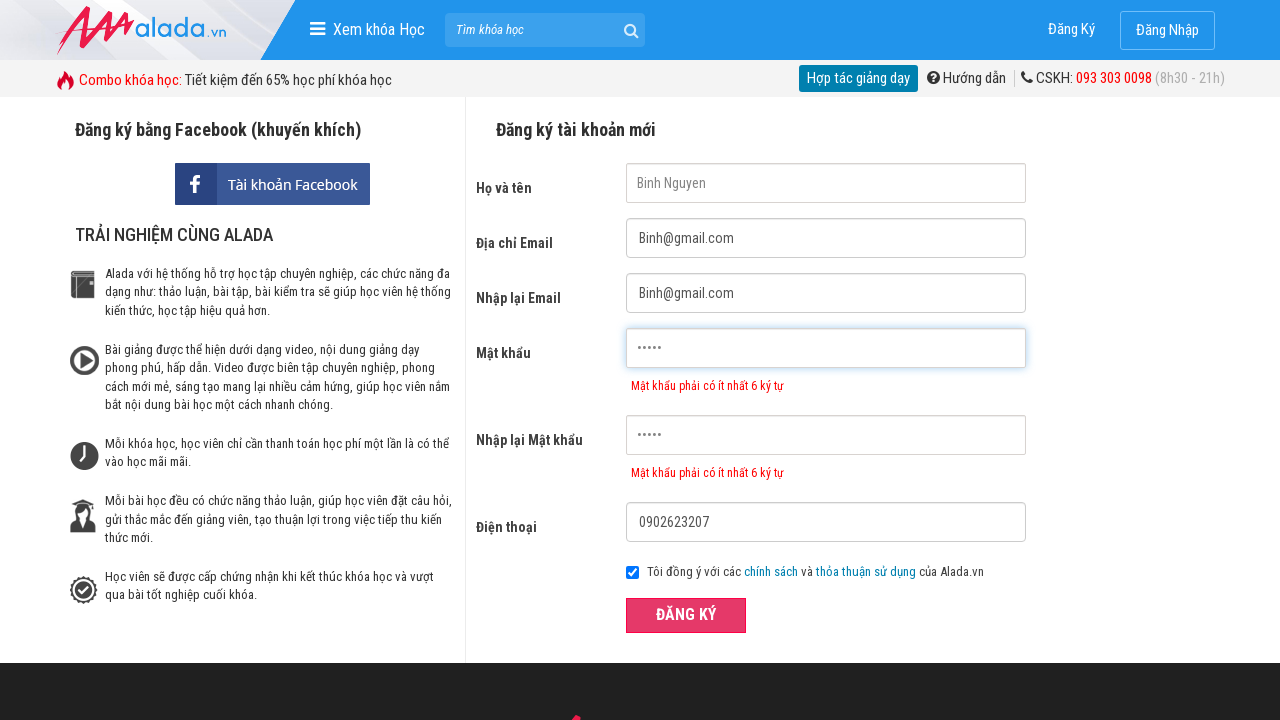

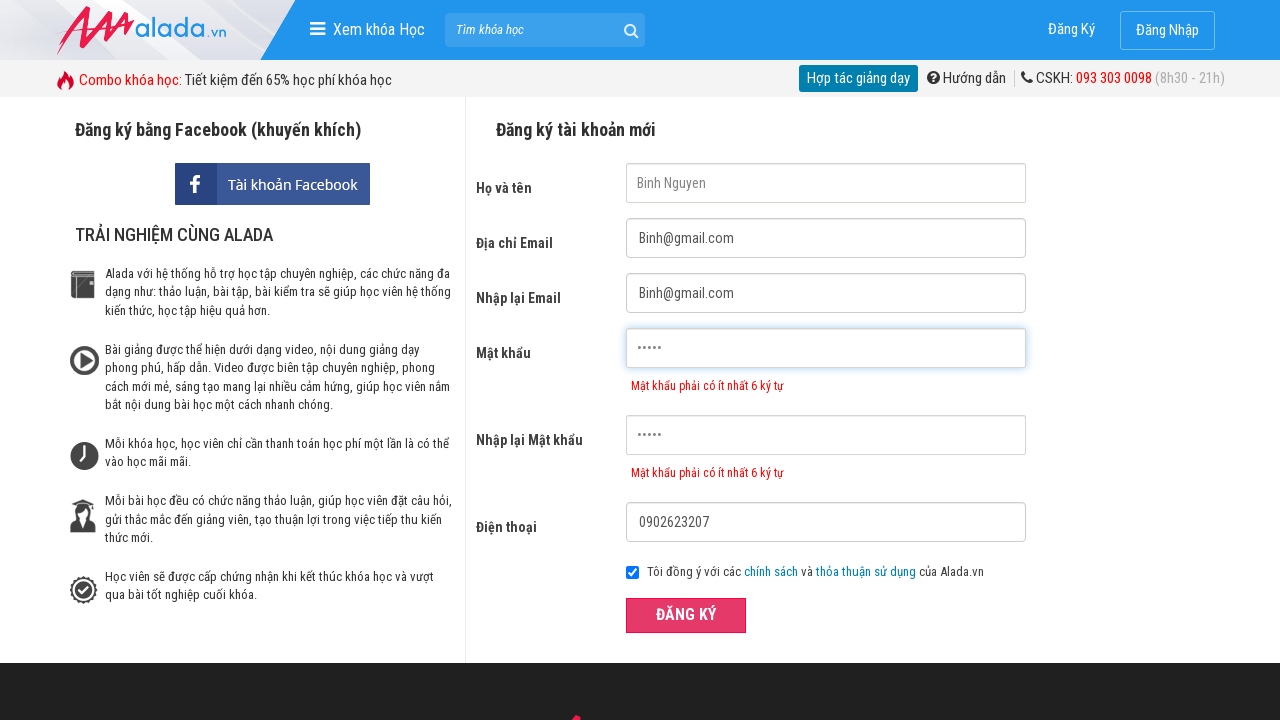